Tests a dynamic pricing page by waiting for a specific price, booking when the condition is met, and solving a math captcha

Starting URL: http://suninjuly.github.io/explicit_wait2.html

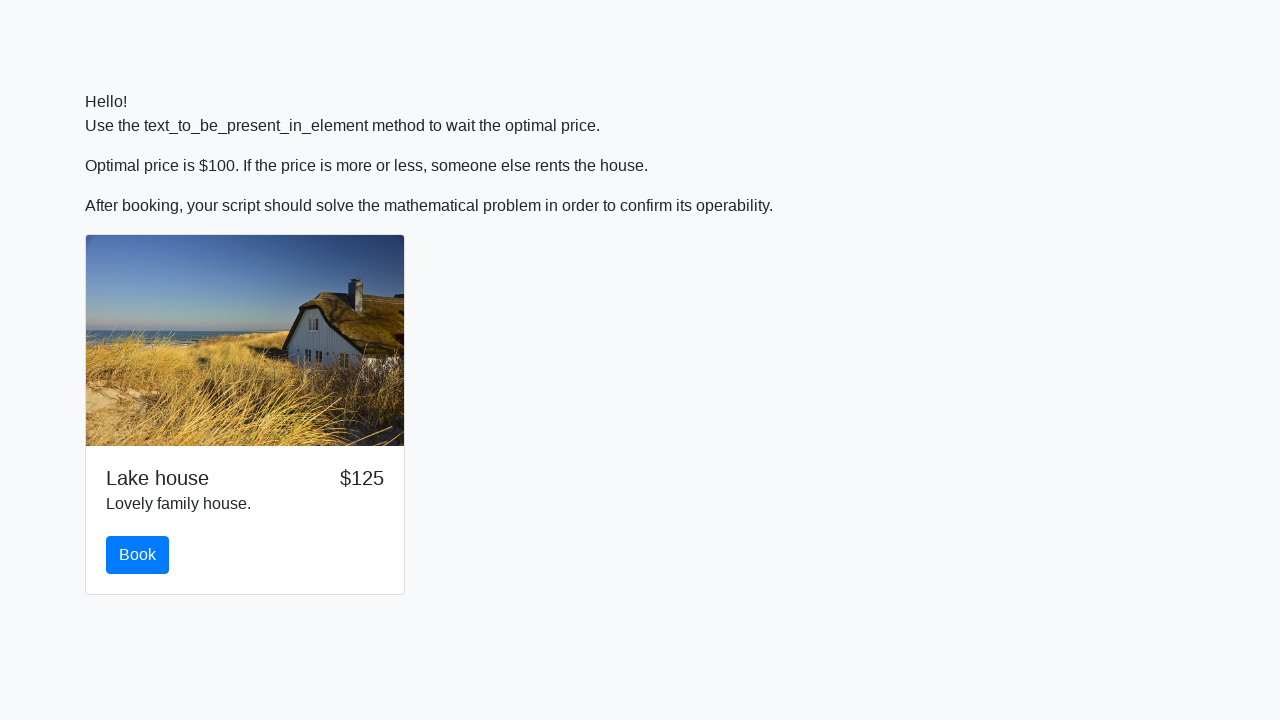

Waited for price to drop to $100
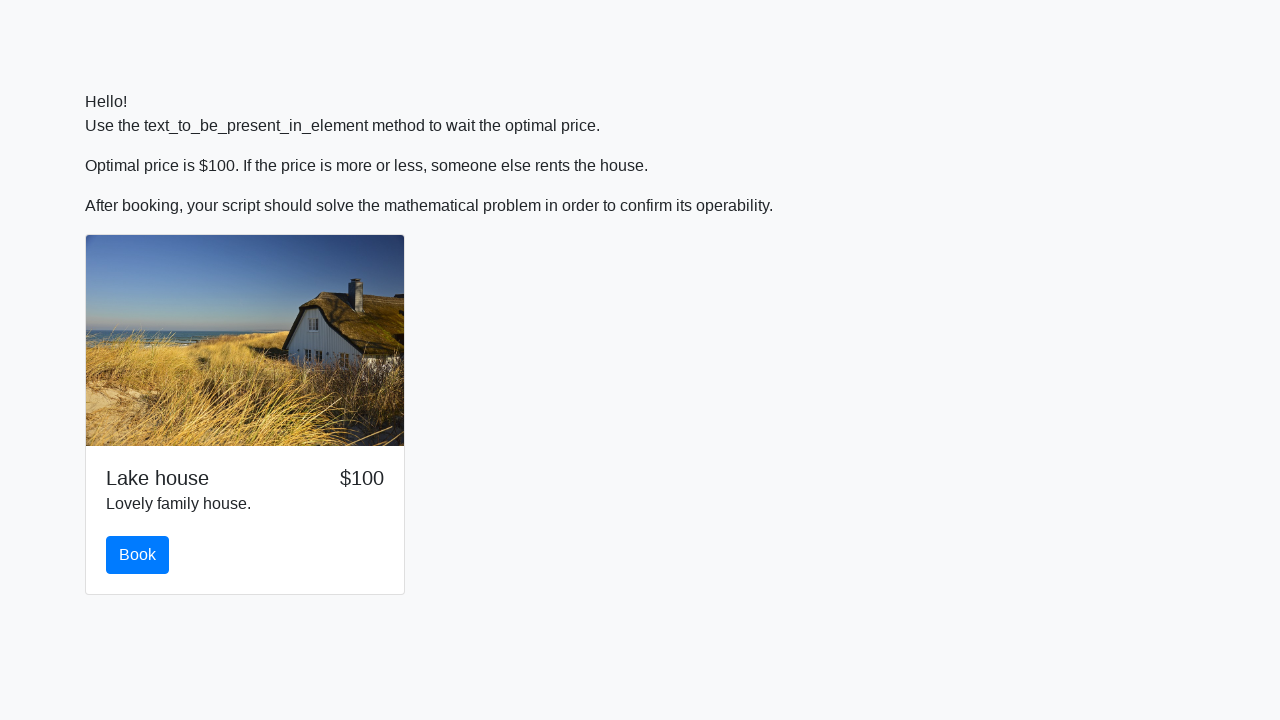

Clicked book button when price condition was met at (138, 555) on #book
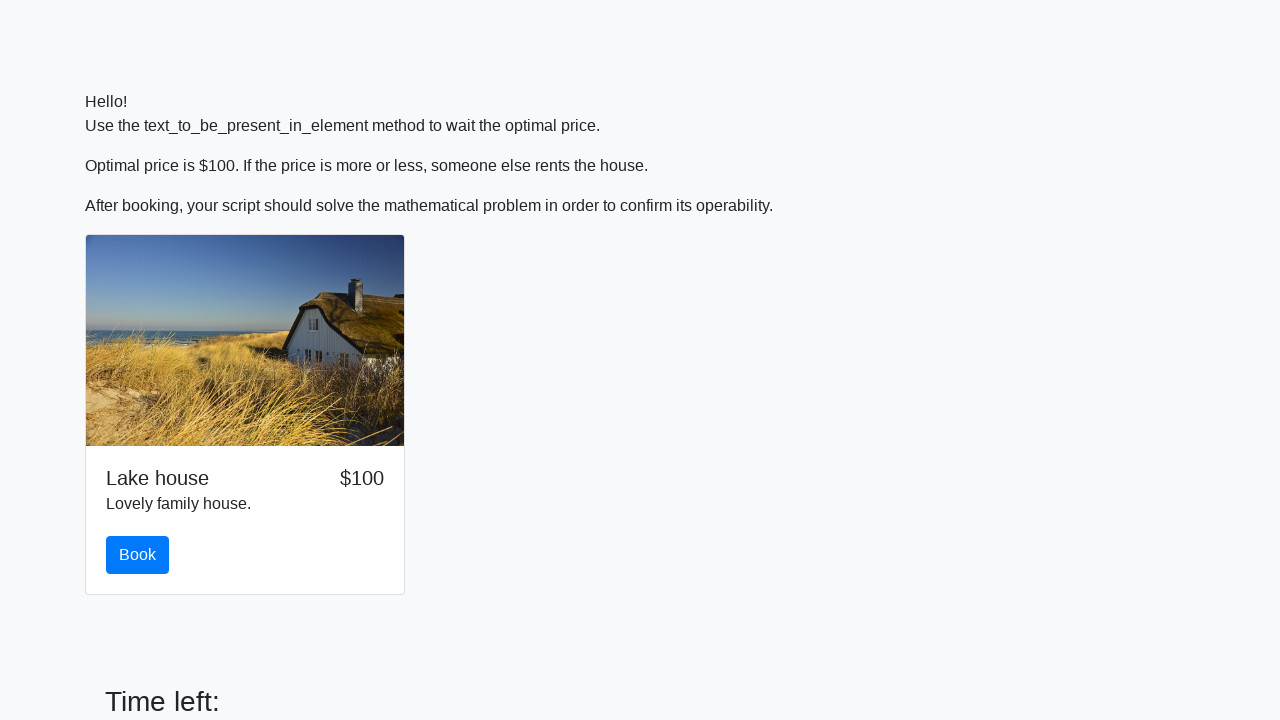

Retrieved math problem value from input field
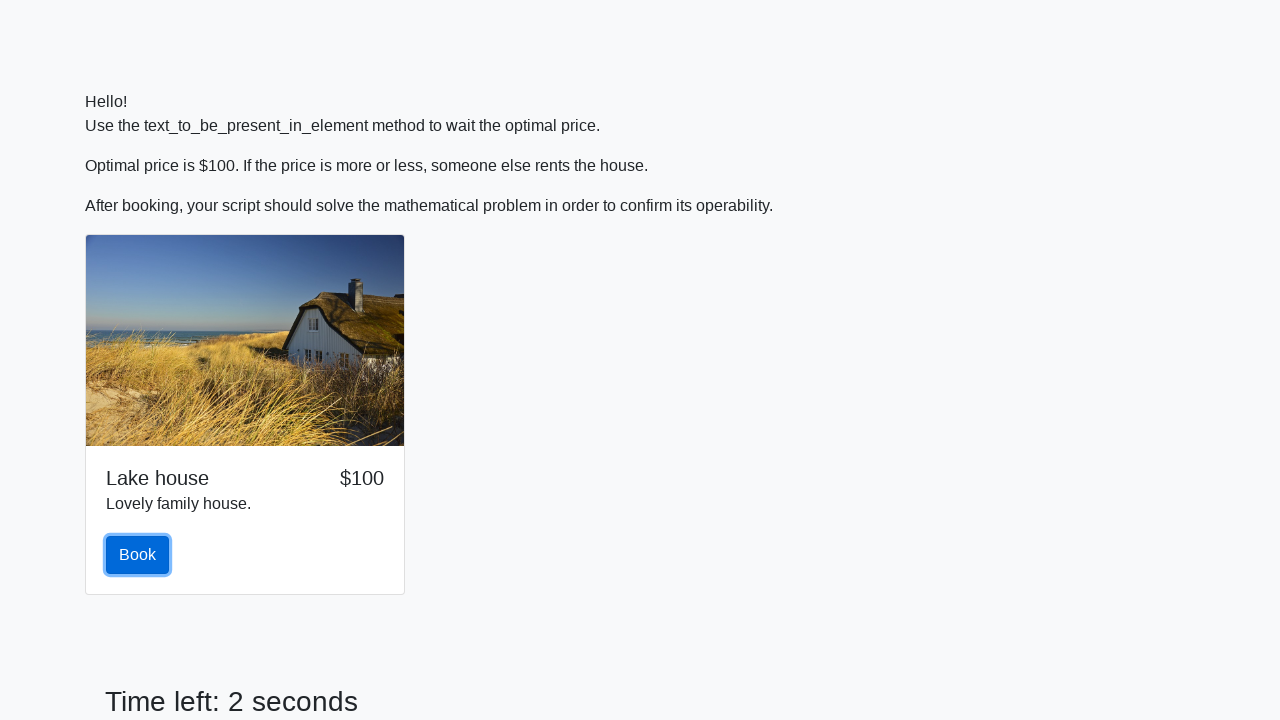

Calculated math captcha answer: 2.4848969892475083
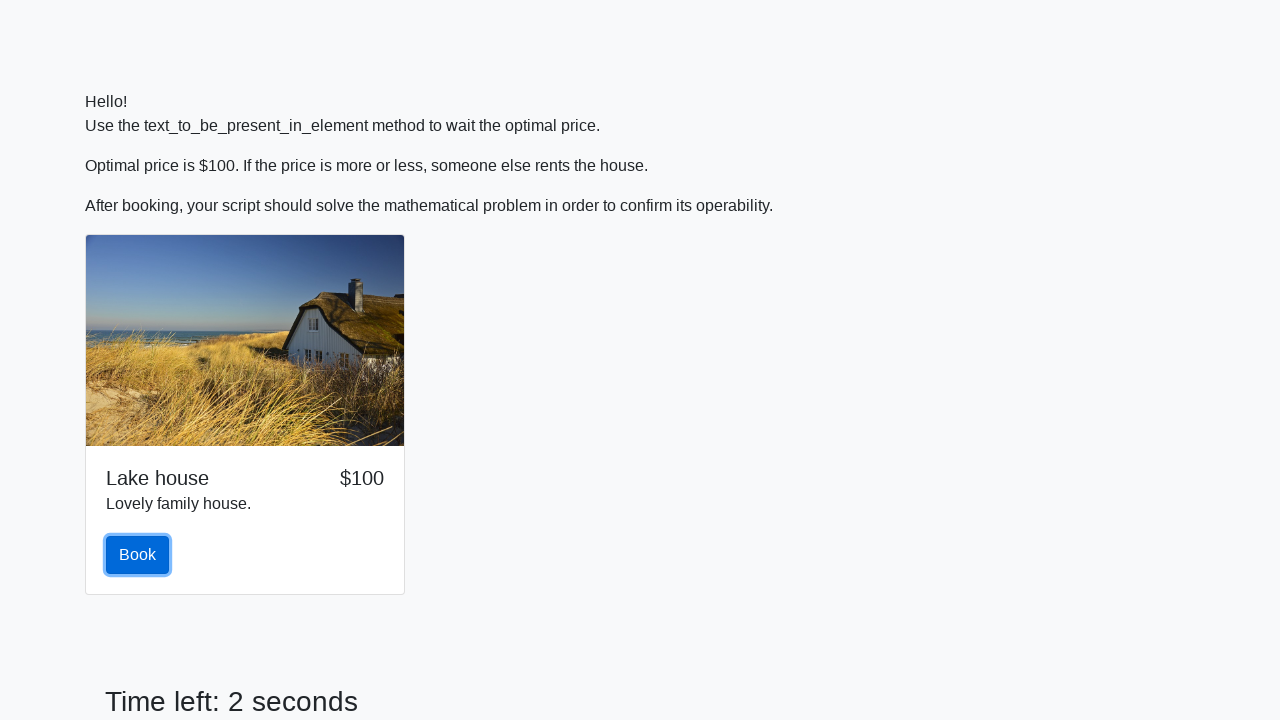

Filled in the calculated answer to the math captcha on #answer
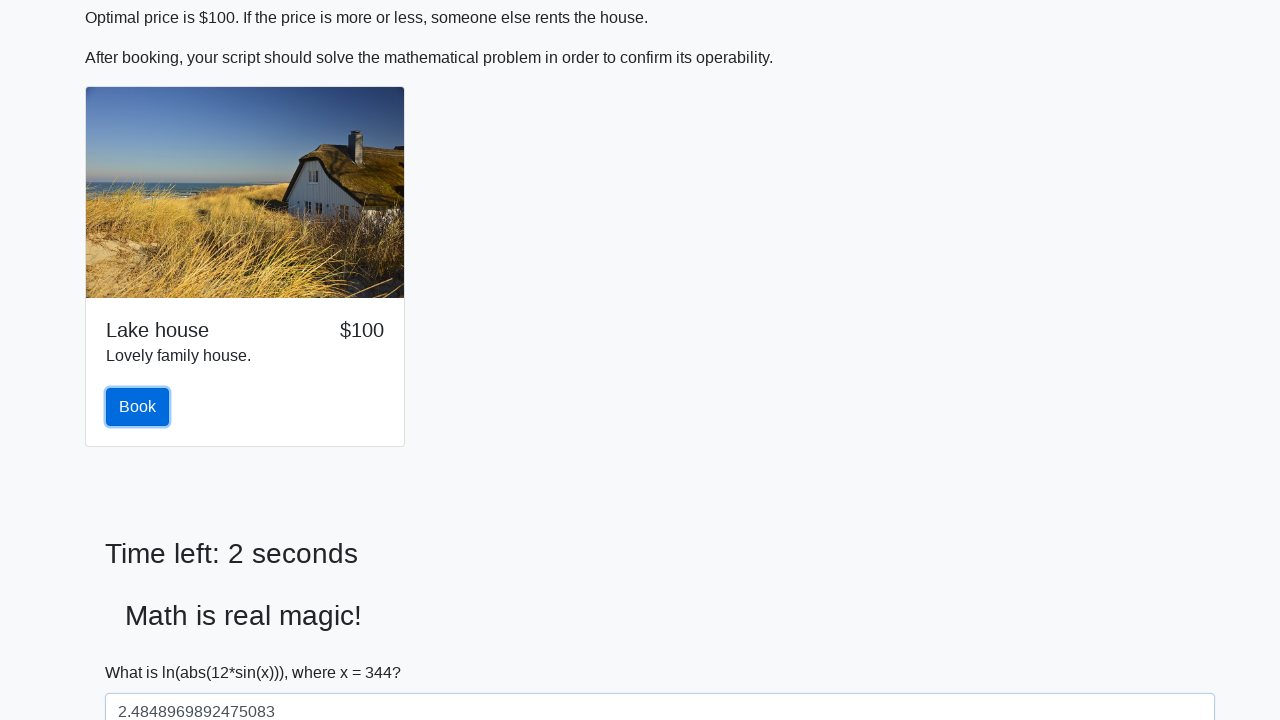

Submitted the math captcha solution at (143, 651) on #solve
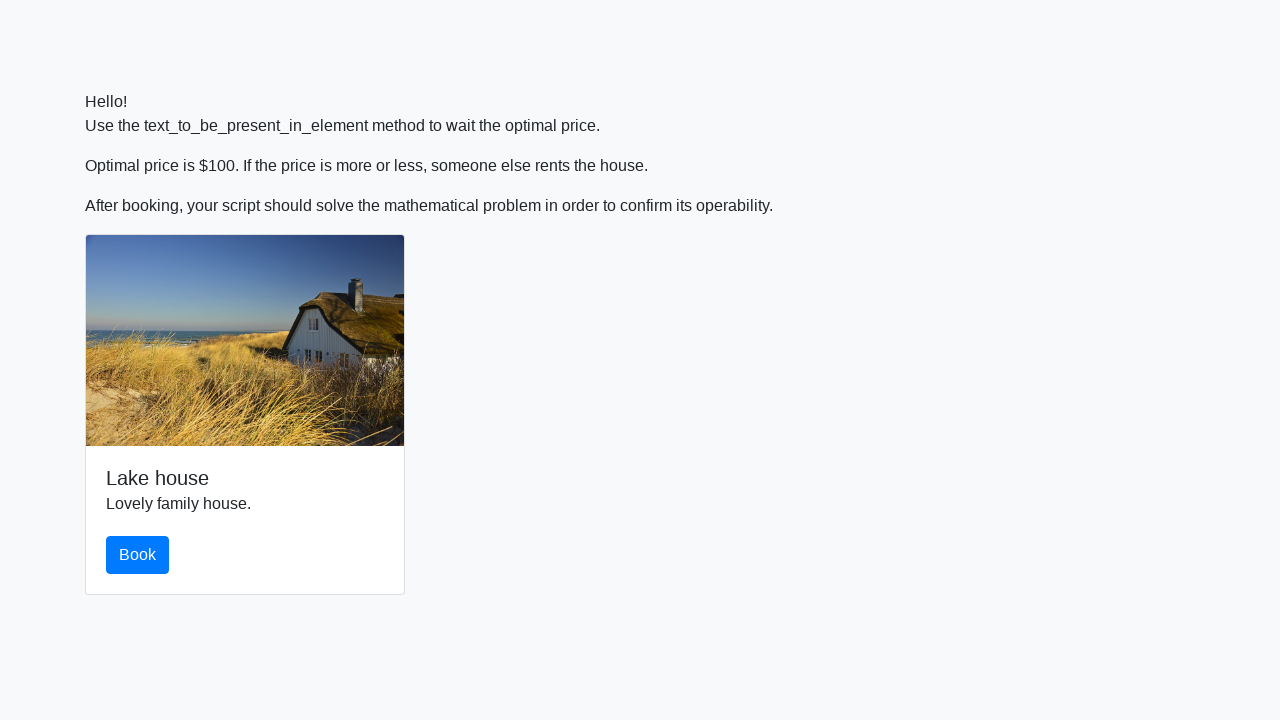

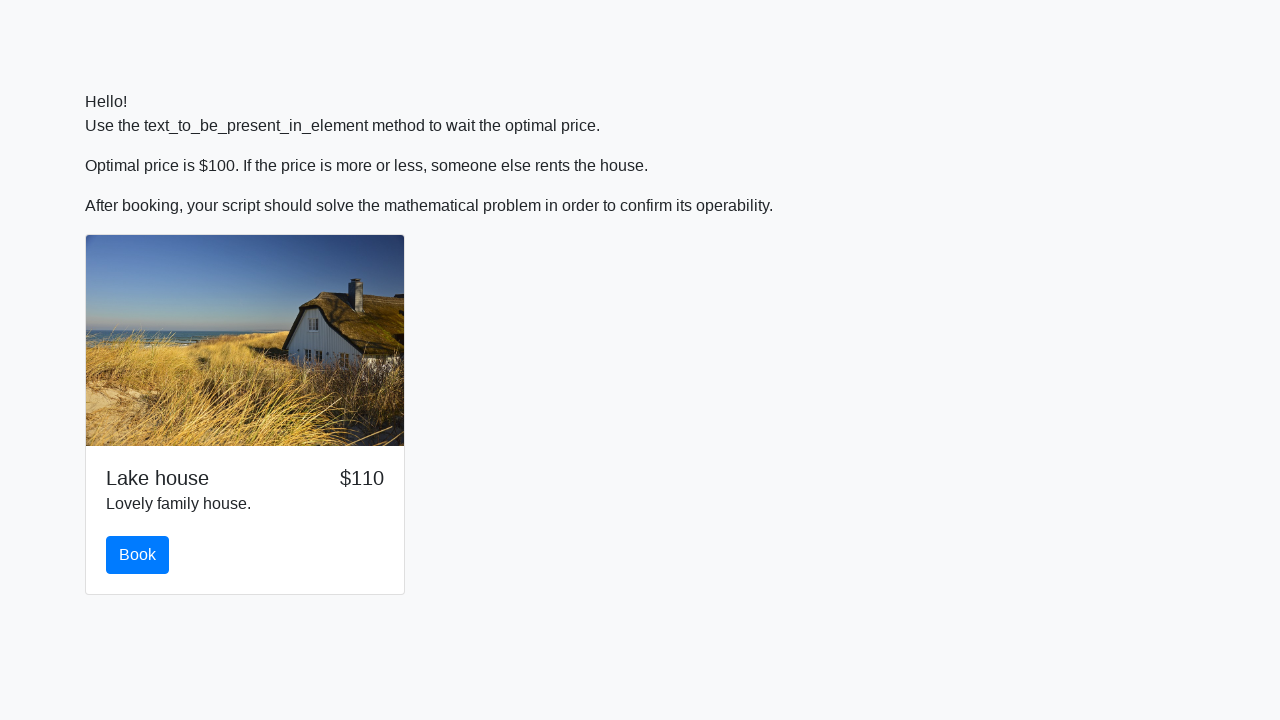